Tests JavaScript alert handling by clicking the first alert button, accepting the alert, and verifying the success message is displayed.

Starting URL: https://the-internet.herokuapp.com/javascript_alerts

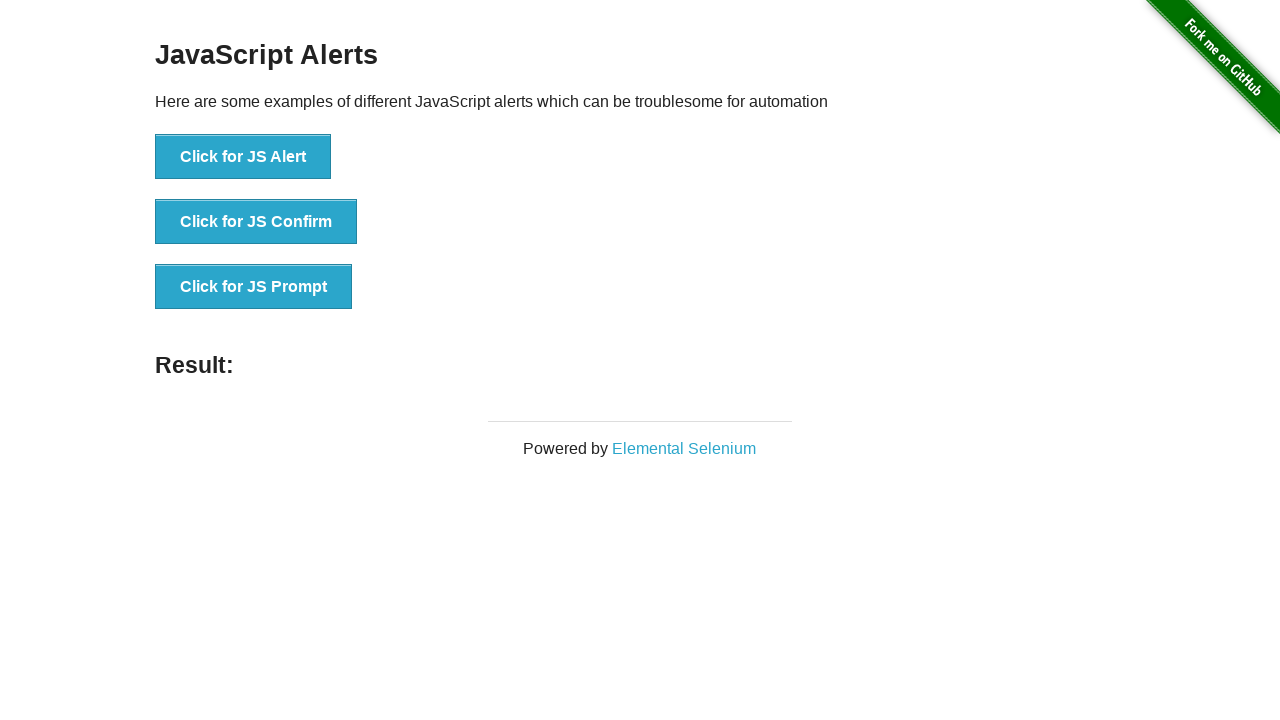

Clicked the 'Click for JS Alert' button to trigger JavaScript alert at (243, 157) on xpath=//*[text()='Click for JS Alert']
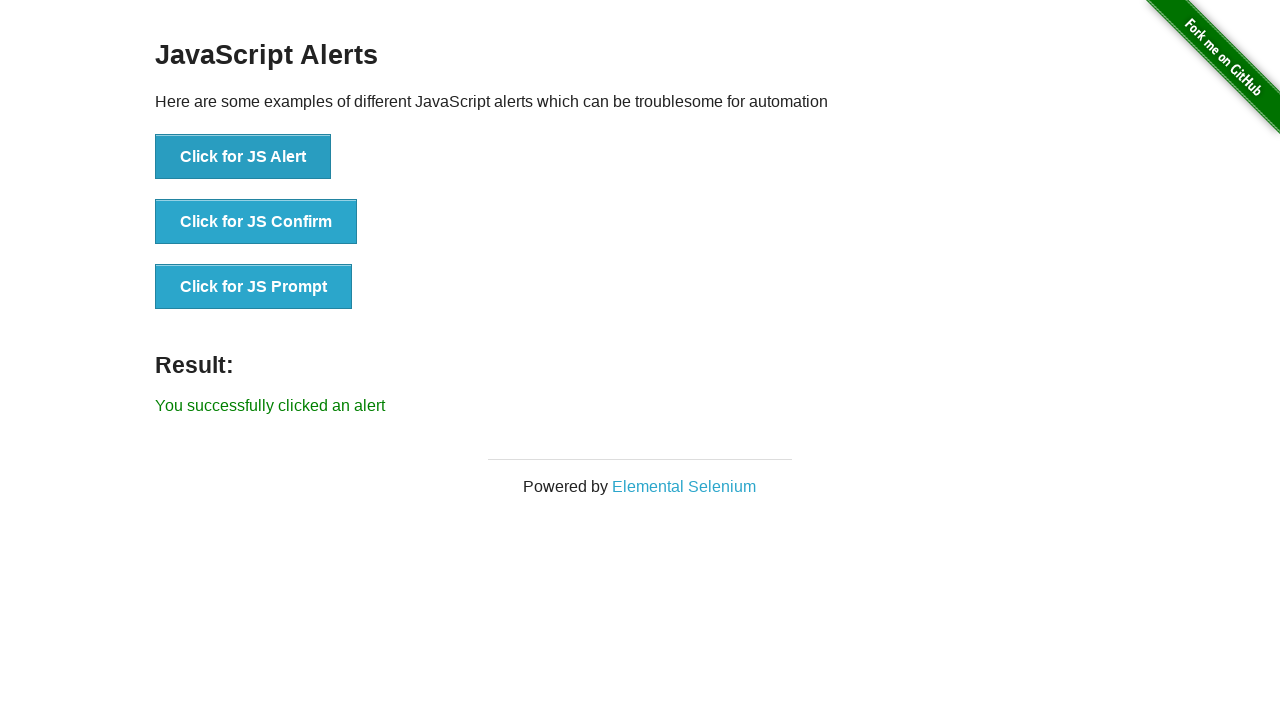

Set up dialog handler to automatically accept alerts
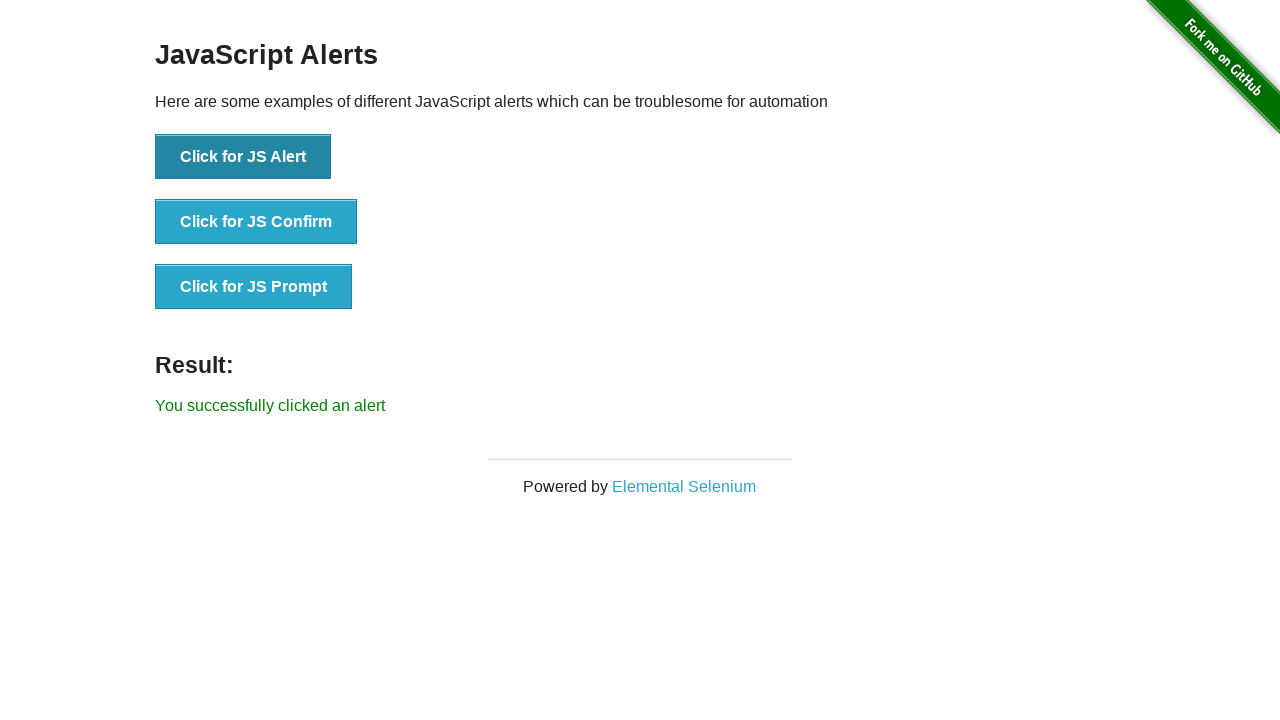

Clicked the 'Click for JS Alert' button again to trigger alert with handler active at (243, 157) on xpath=//*[text()='Click for JS Alert']
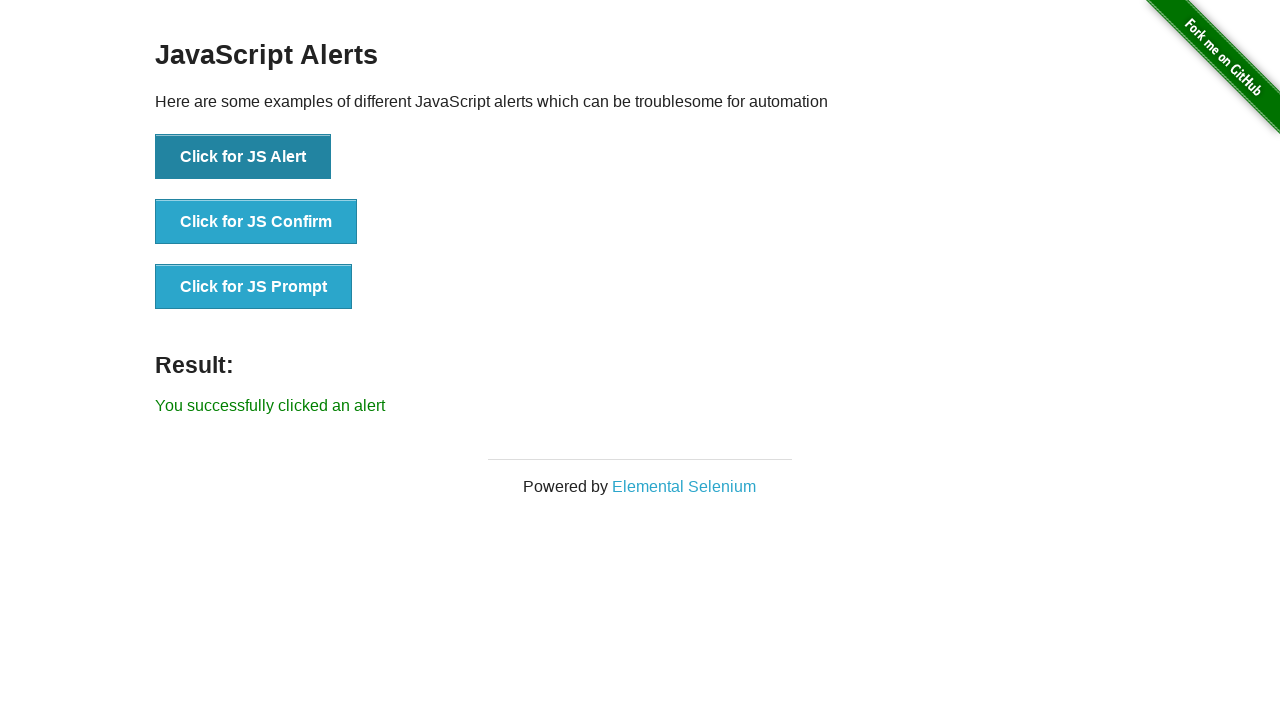

Waited for success message result element to appear
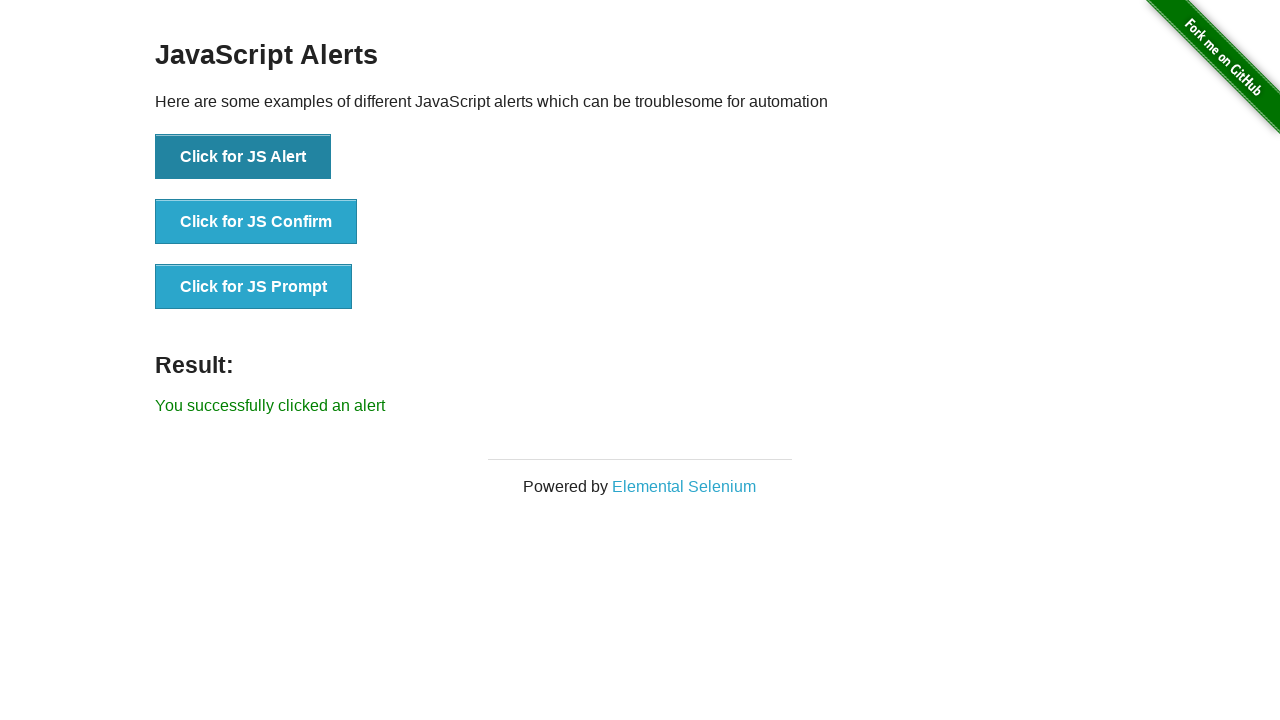

Retrieved text content from result element
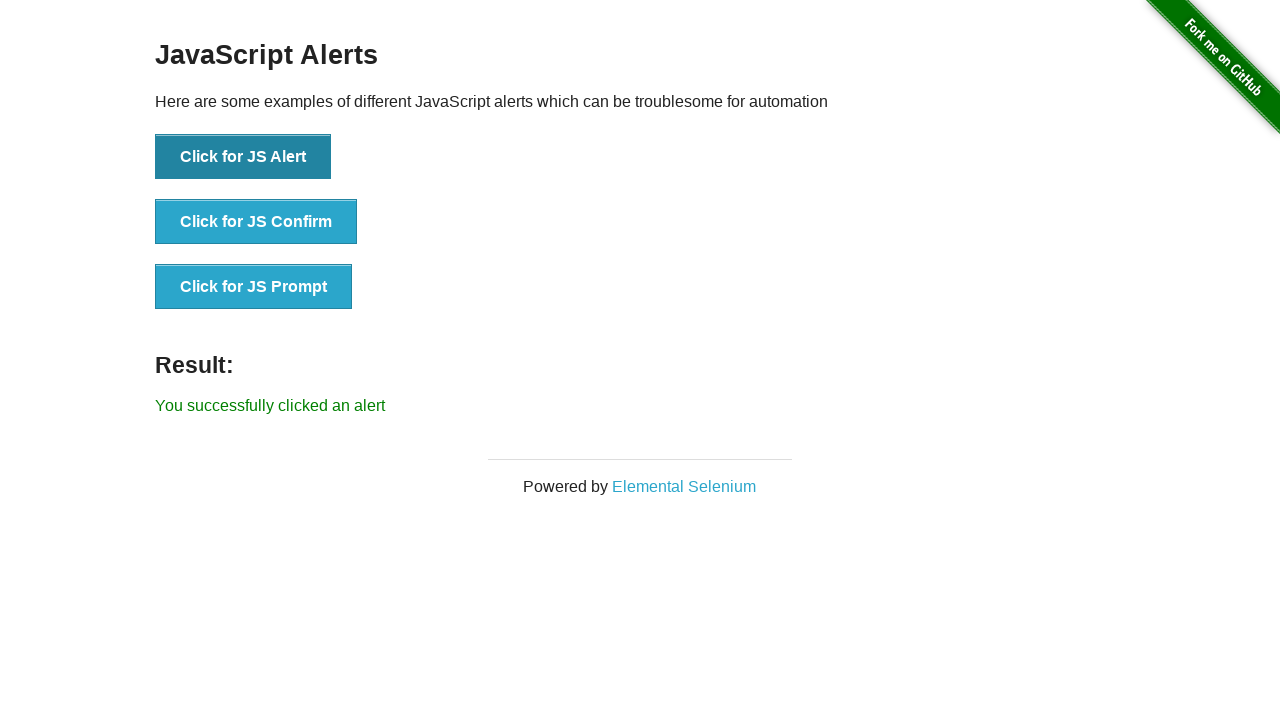

Verified success message displays 'You successfully clicked an alert'
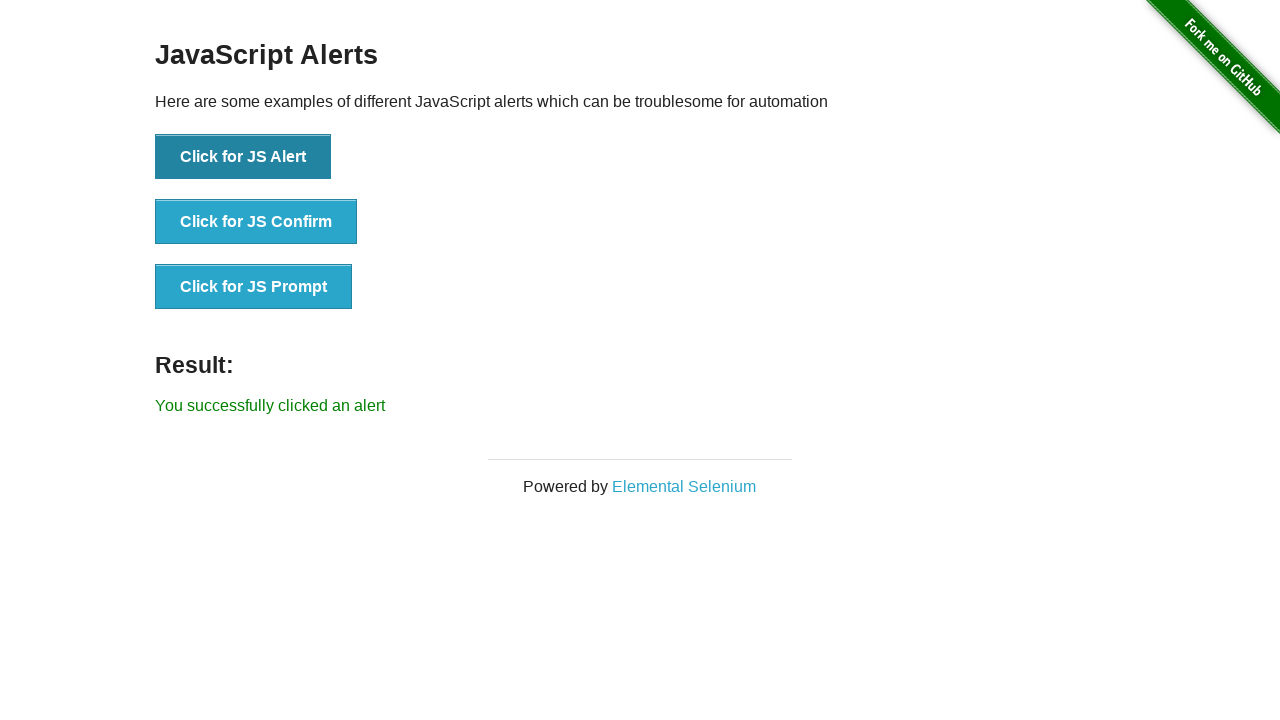

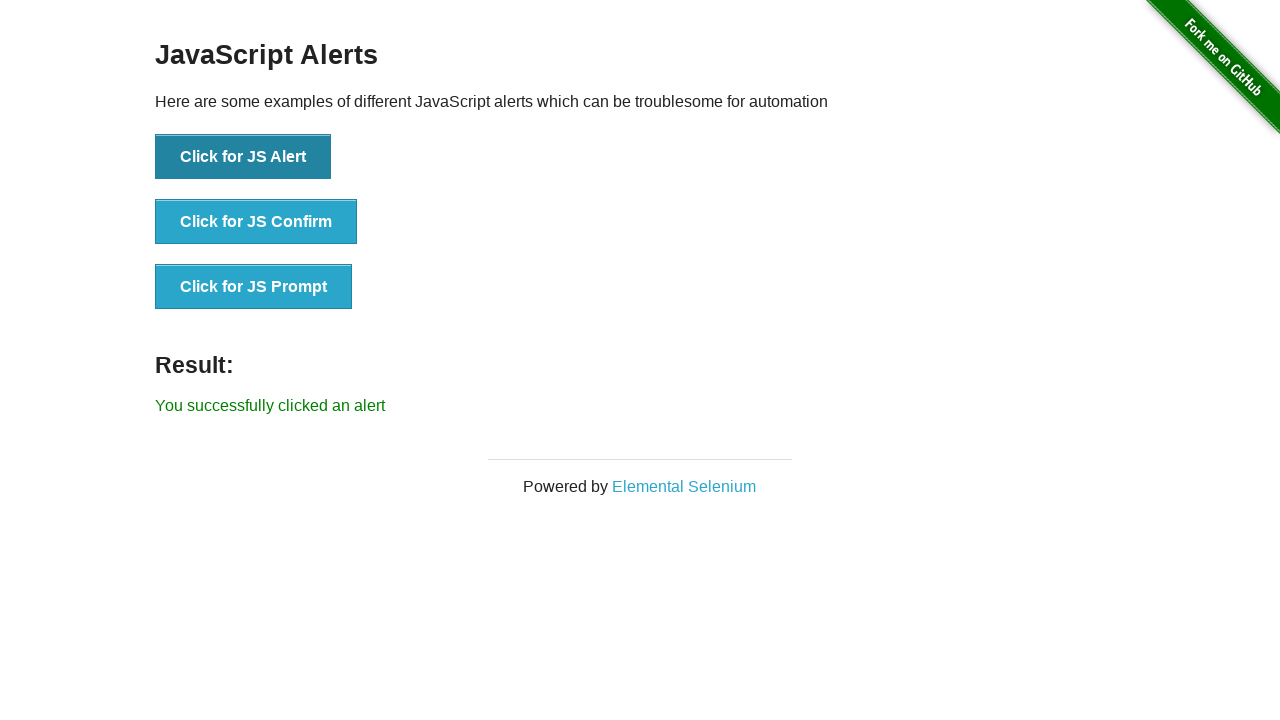